Tests saving an edit by clicking on another task instead of pressing Enter

Starting URL: https://todomvc4tasj.herokuapp.com

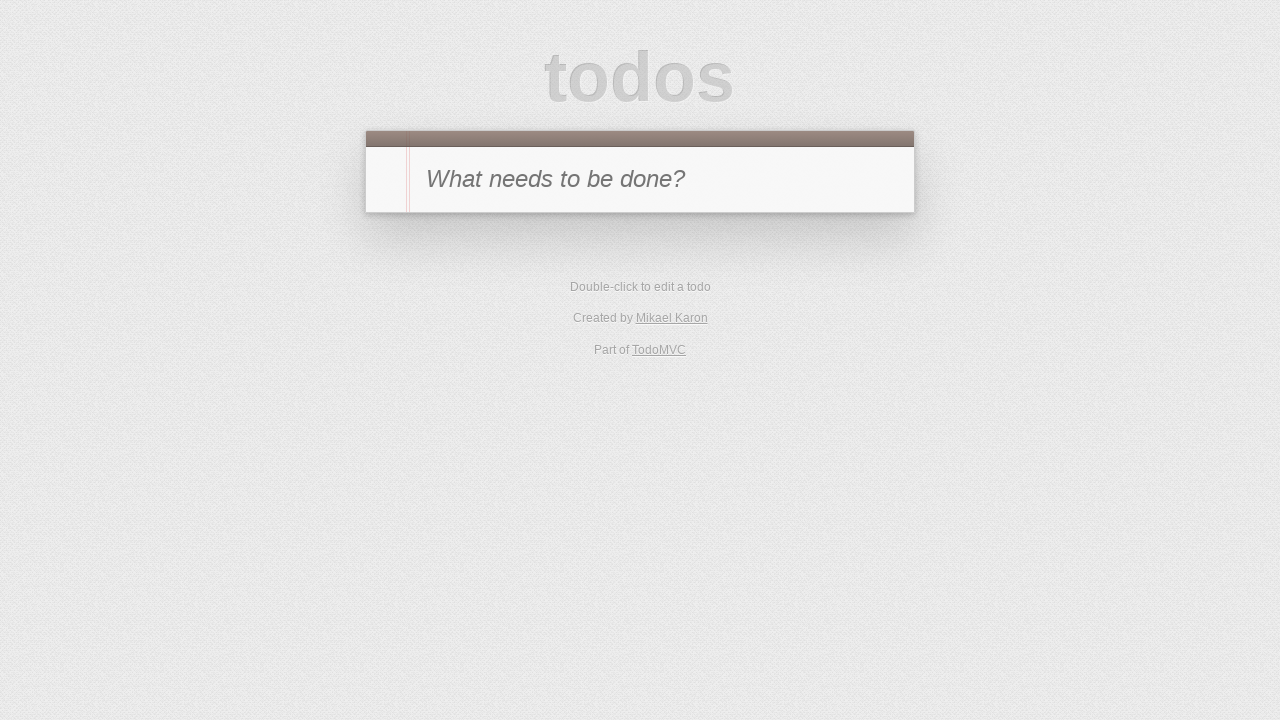

Set up initial tasks in localStorage with two tasks: '1' and '2'
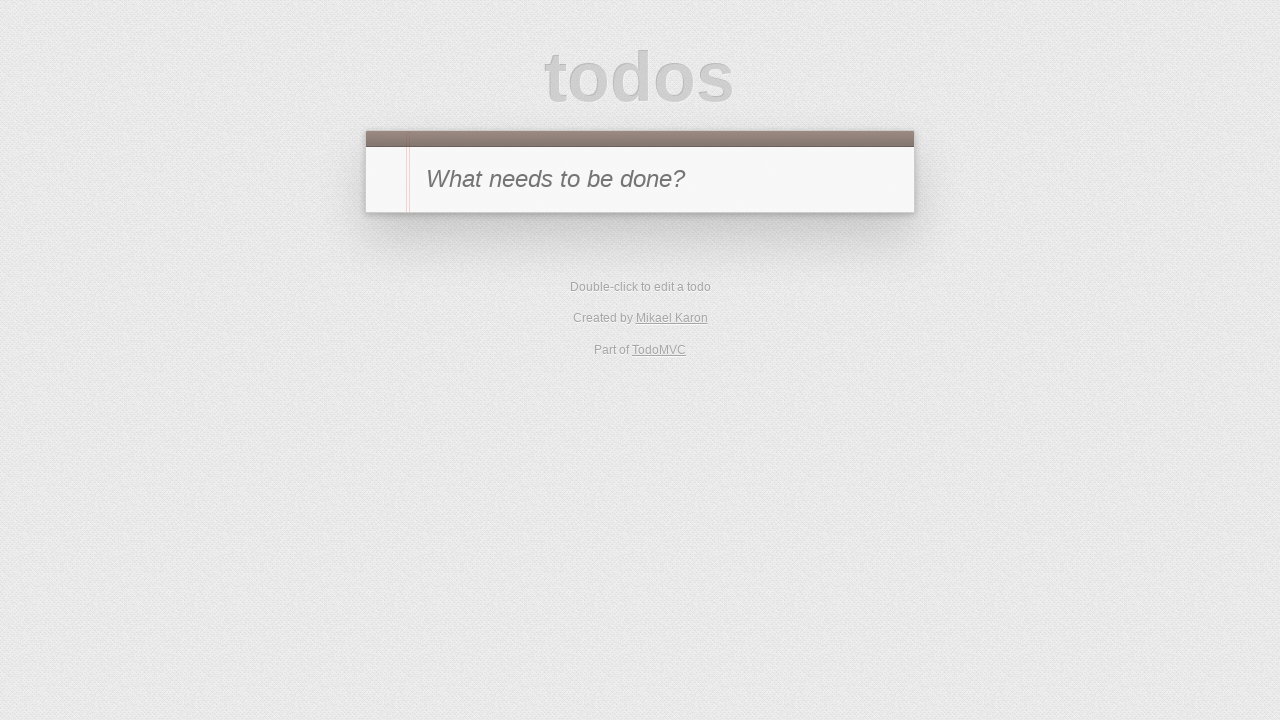

Reloaded page to load tasks from localStorage
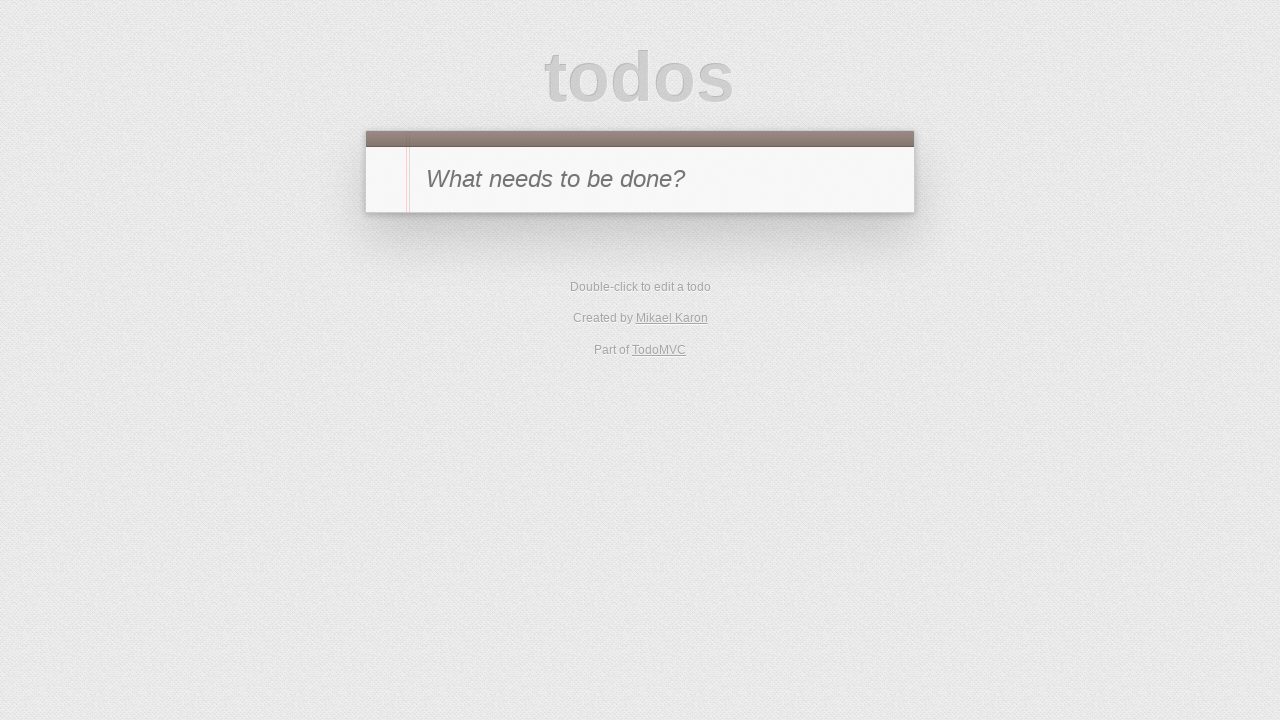

Double-clicked on first task label to start editing at (662, 242) on #todo-list > li:has-text('1') label
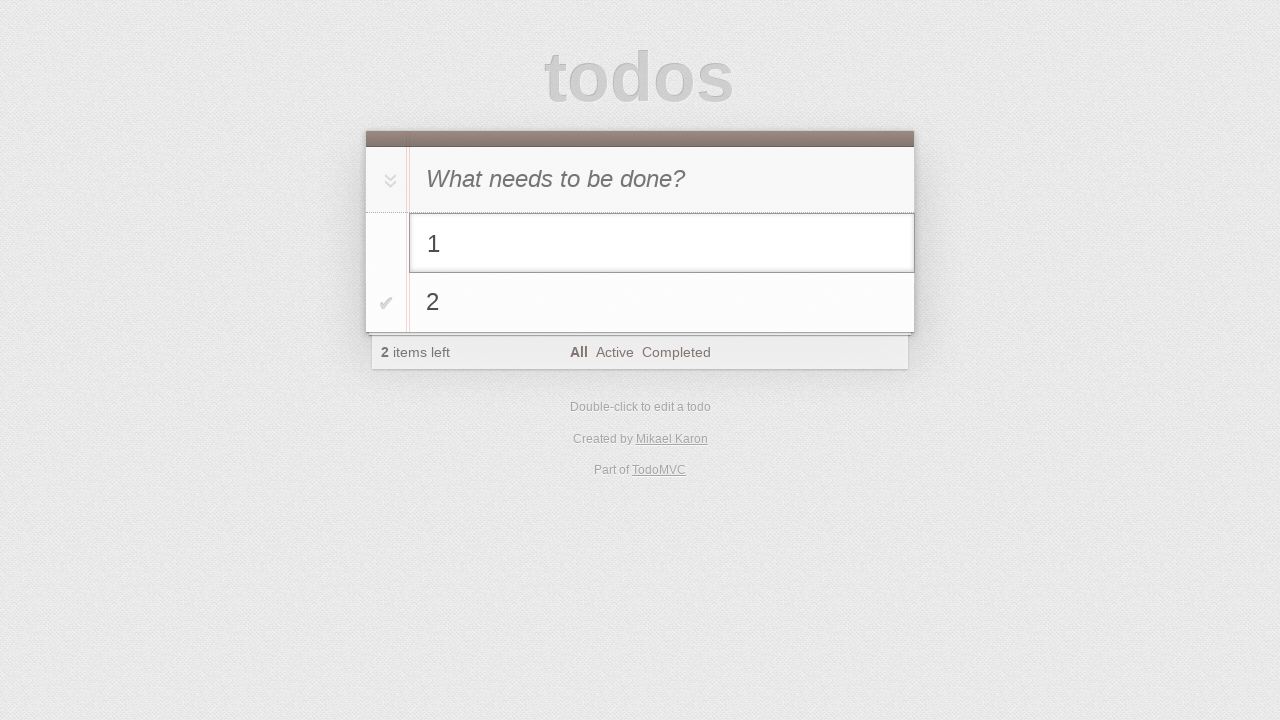

Filled edit field with '1 is edited' on #todo-list > li.editing .edit
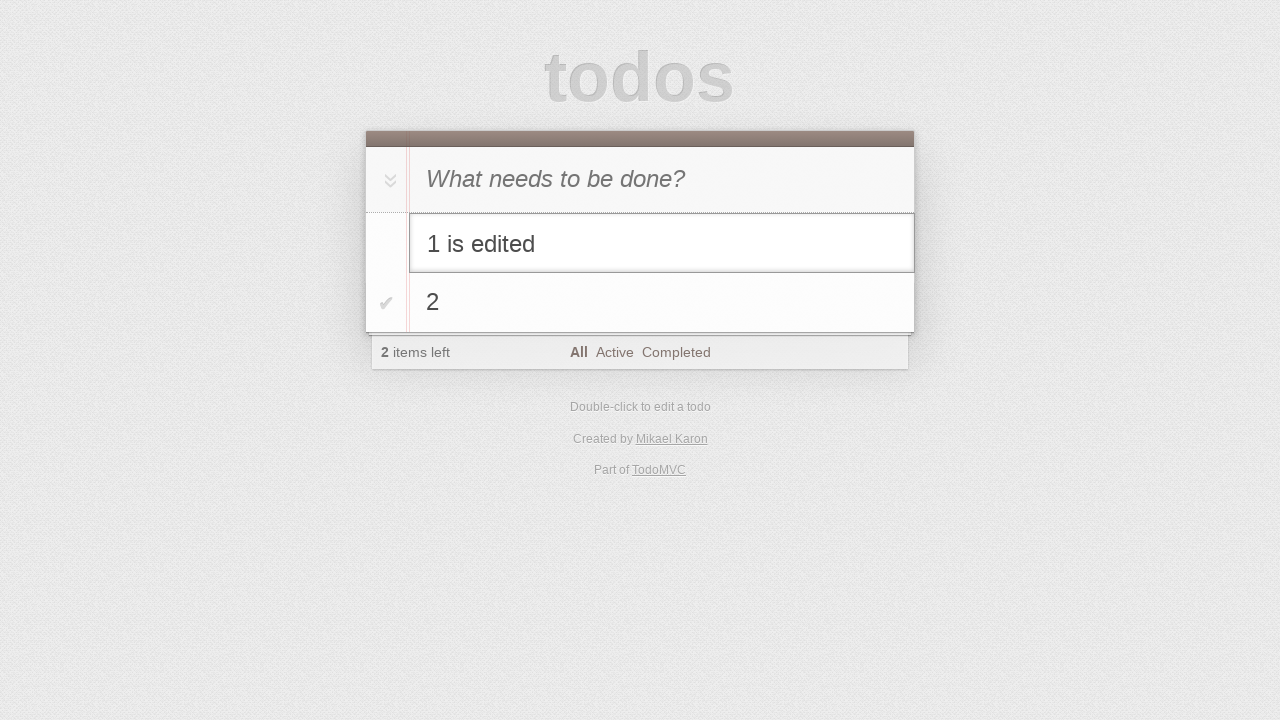

Clicked on second task to save the edit by switching focus at (640, 303) on #todo-list > li:has-text('2')
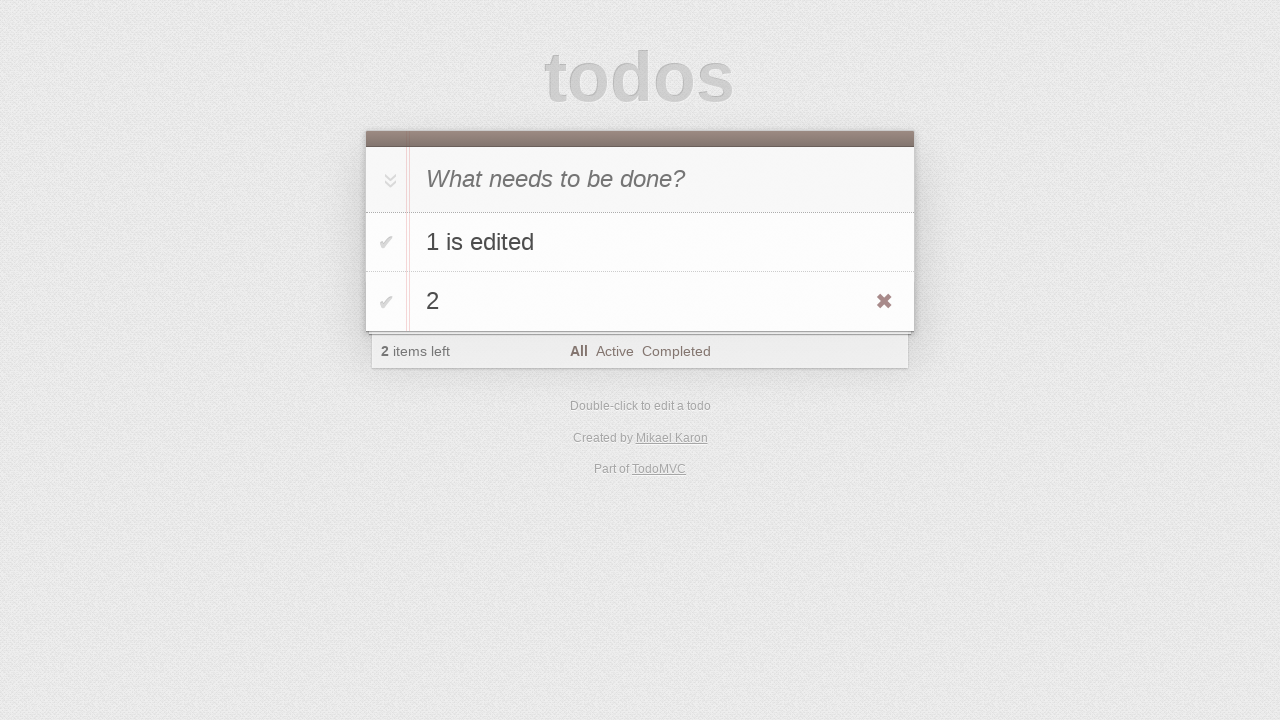

Verified that first task was saved with text '1 is edited'
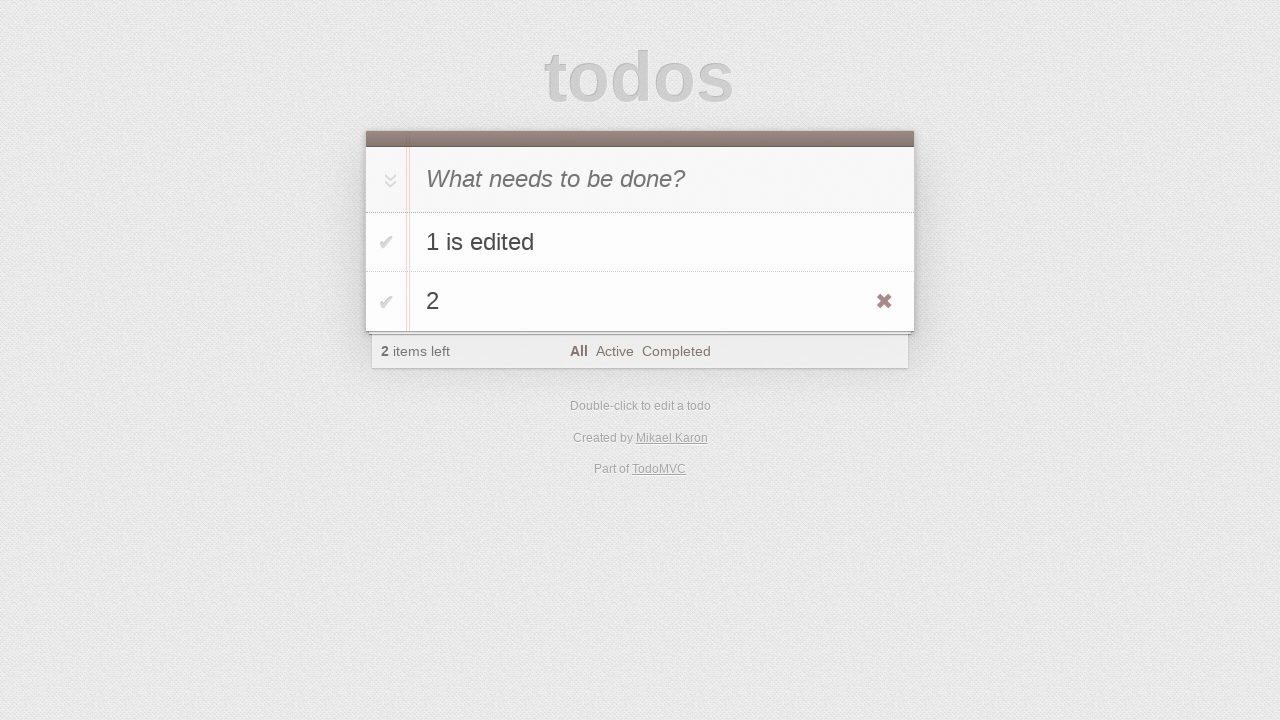

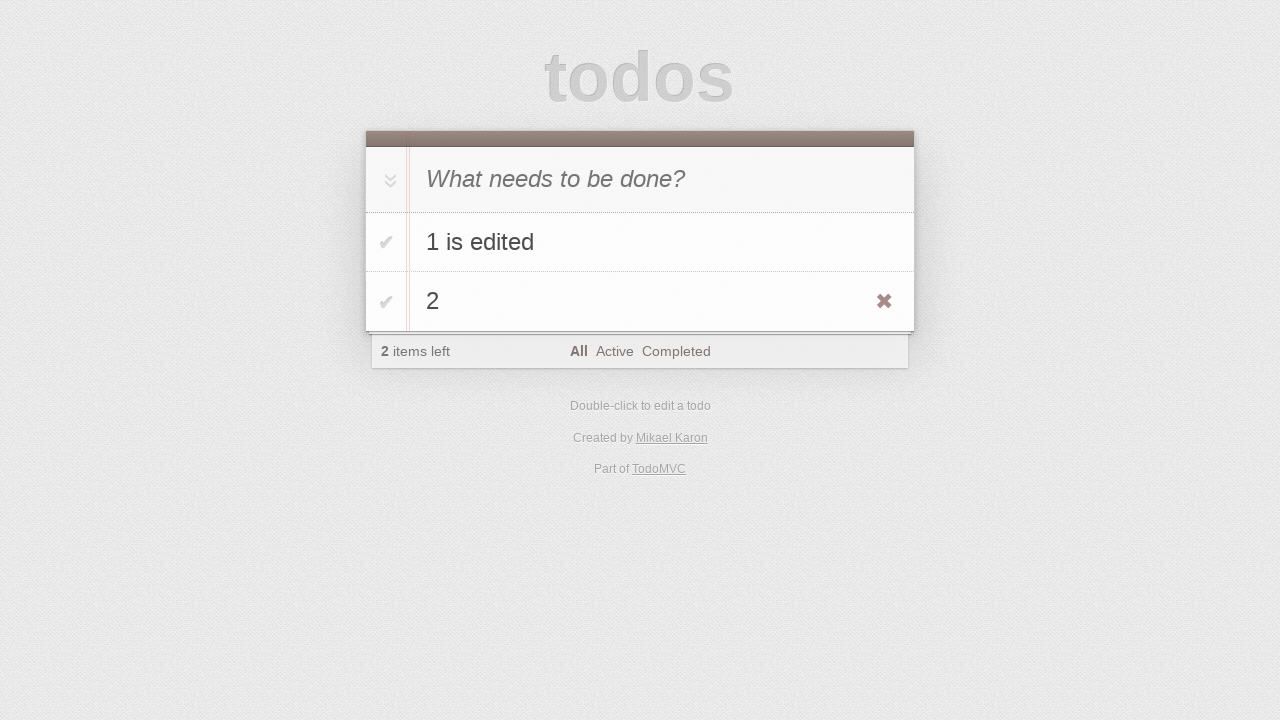